Navigates to Maven repository page for Selenium Java artifact and retrieves the page title

Starting URL: https://mvnrepository.com/artifact/org.seleniumhq.selenium/selenium-java/4.20.0

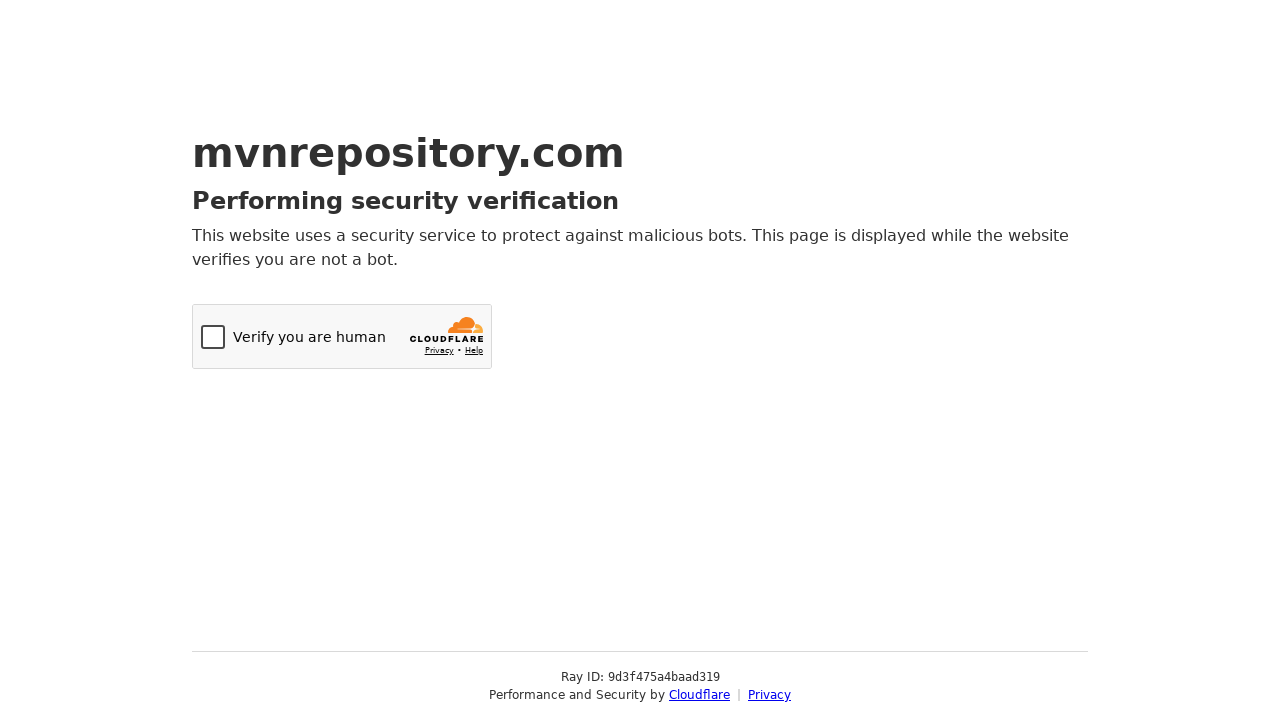

Navigated to Maven repository page for Selenium Java artifact version 4.20.0
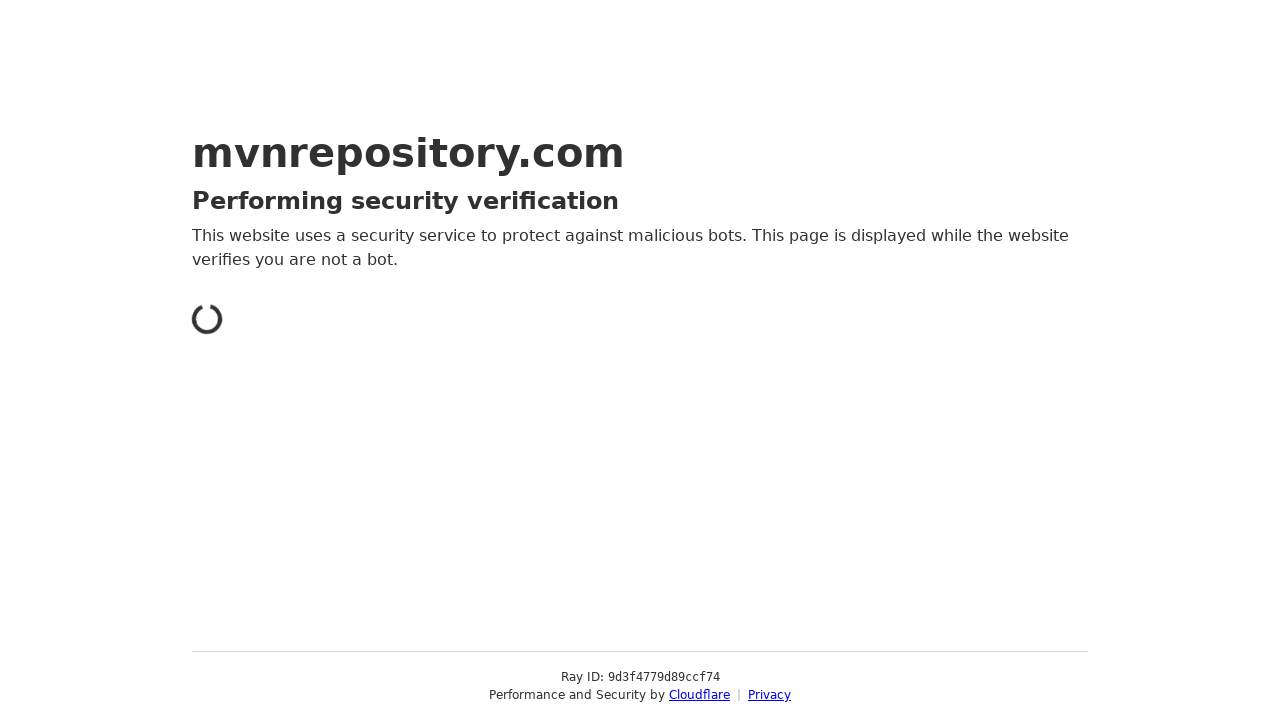

Retrieved page title: Just a moment...
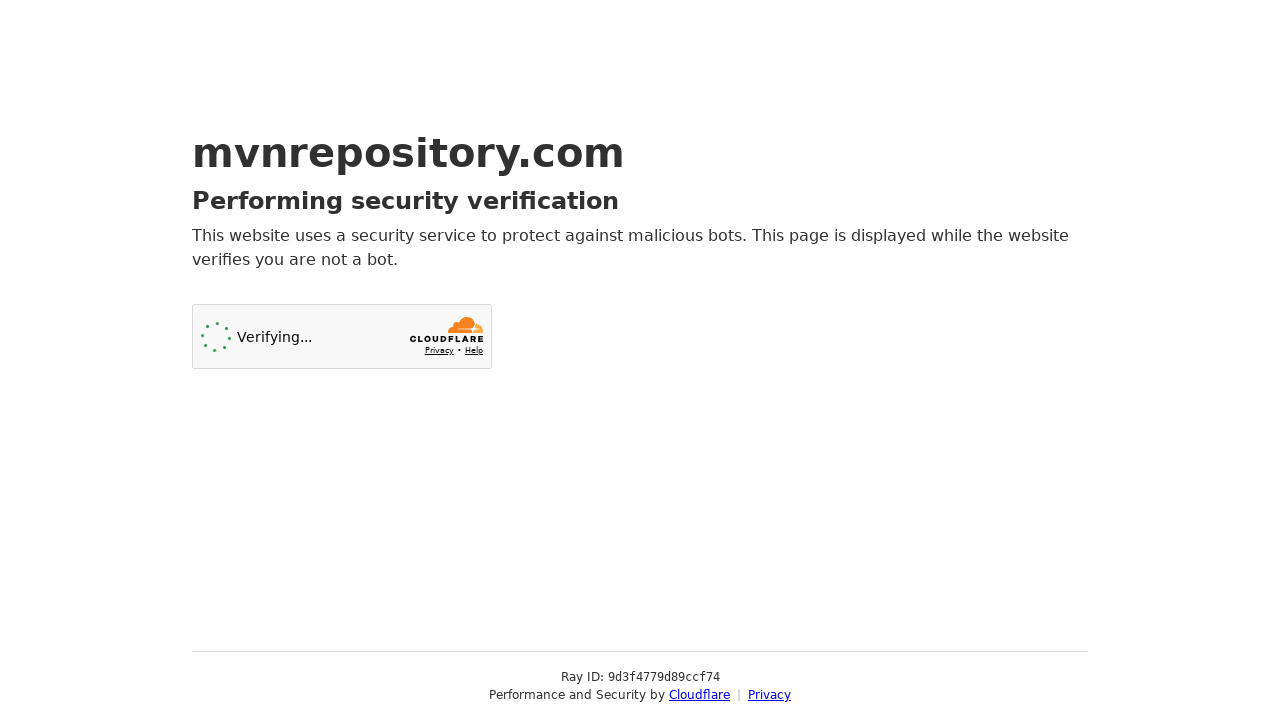

Printed page title to console
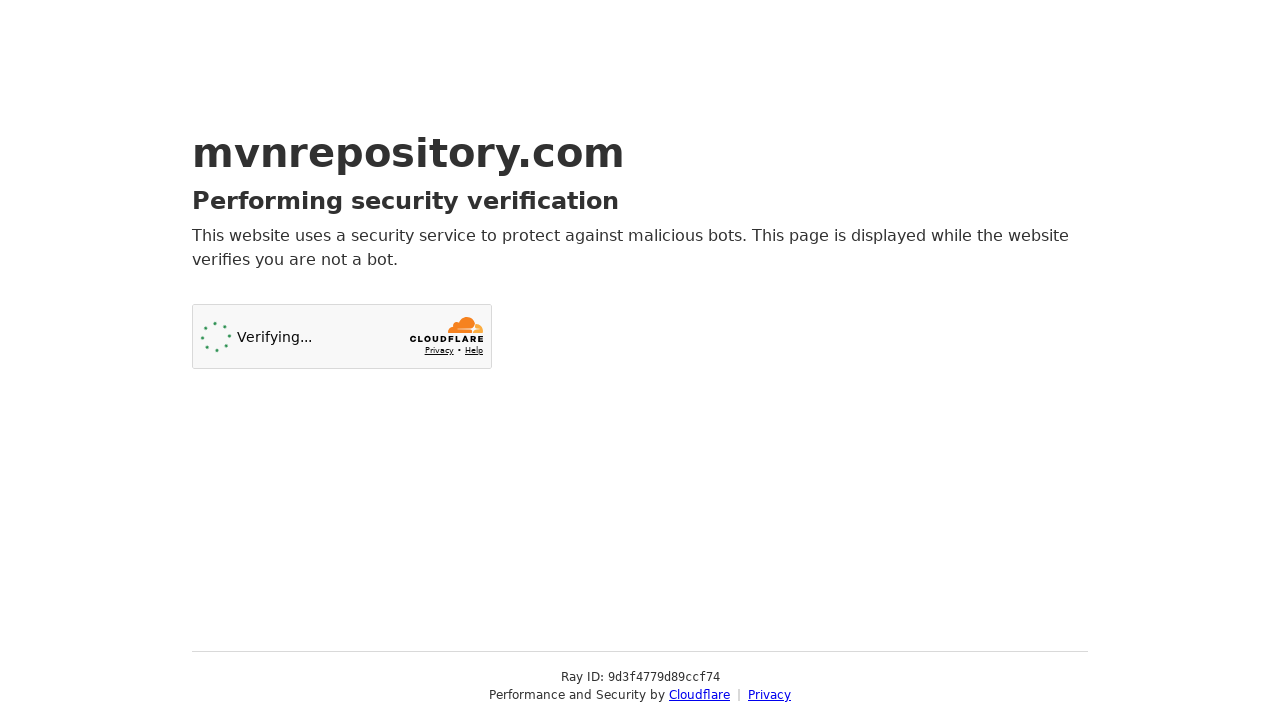

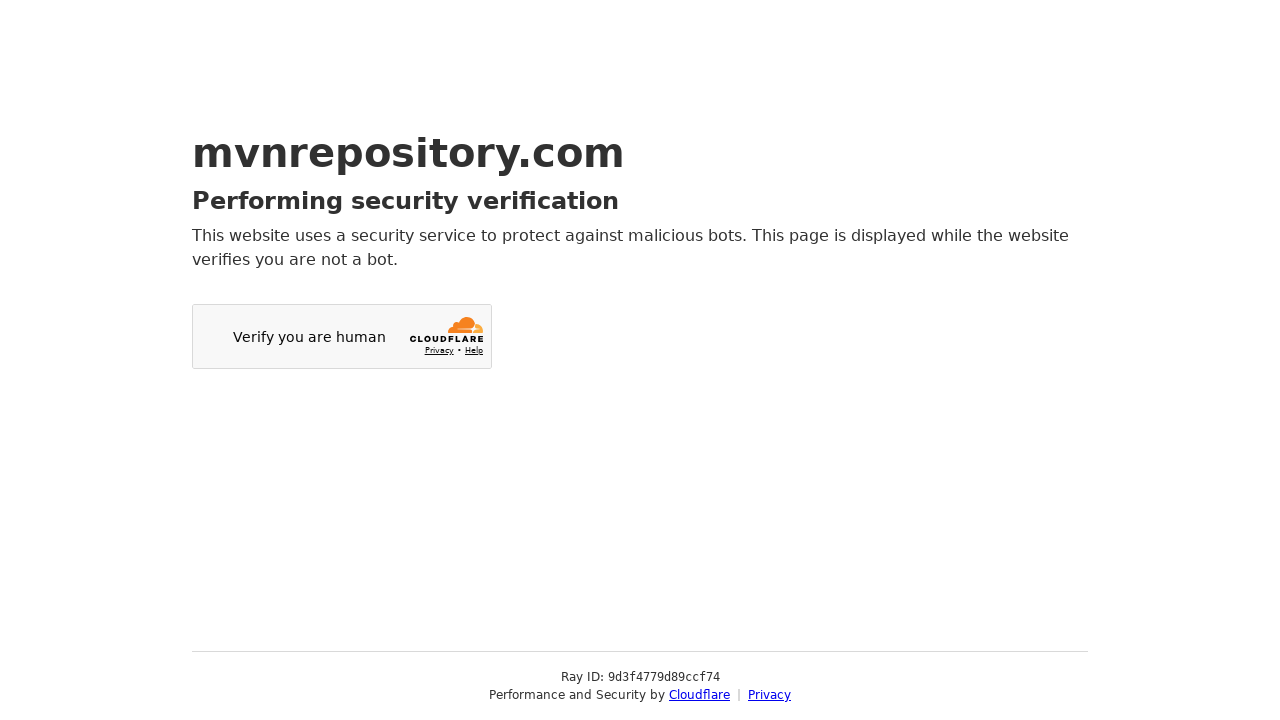